Tests navigation by clicking a link with a mathematically calculated text value, then fills out a form with personal information (first name, last name, city, country) and submits it.

Starting URL: http://suninjuly.github.io/find_link_text

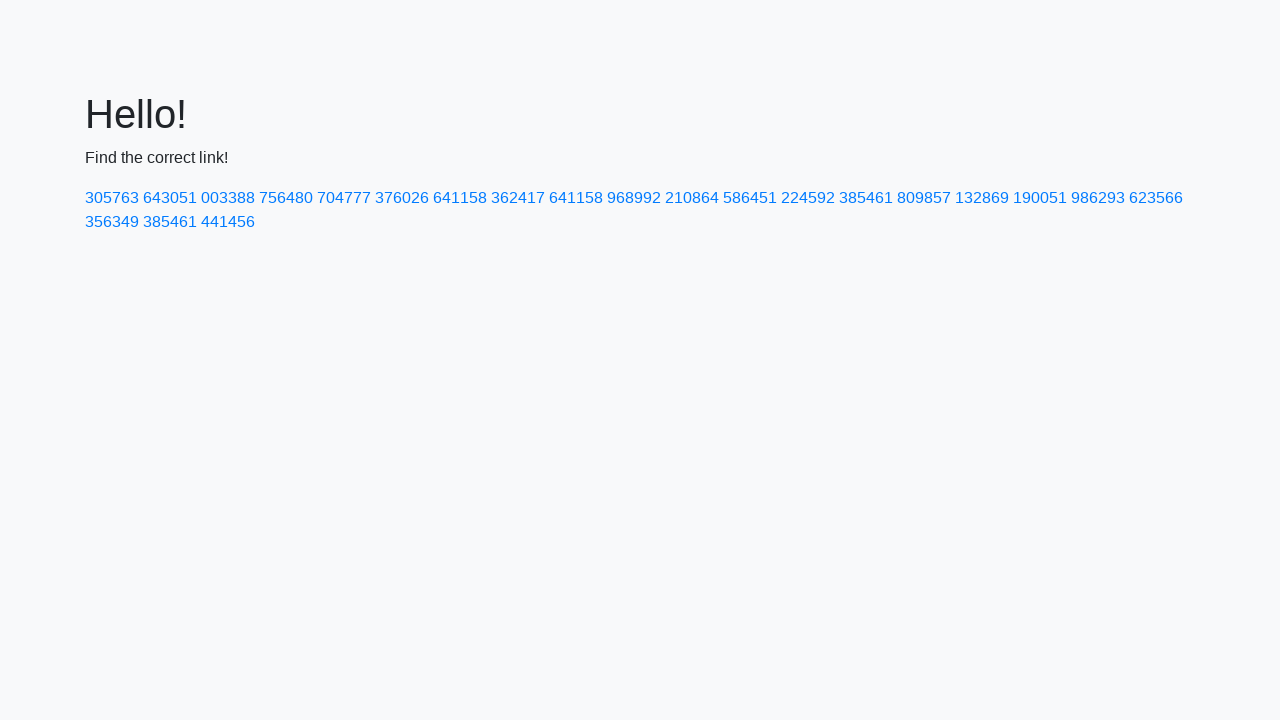

Clicked link with calculated text value '224592' at (808, 198) on text=224592
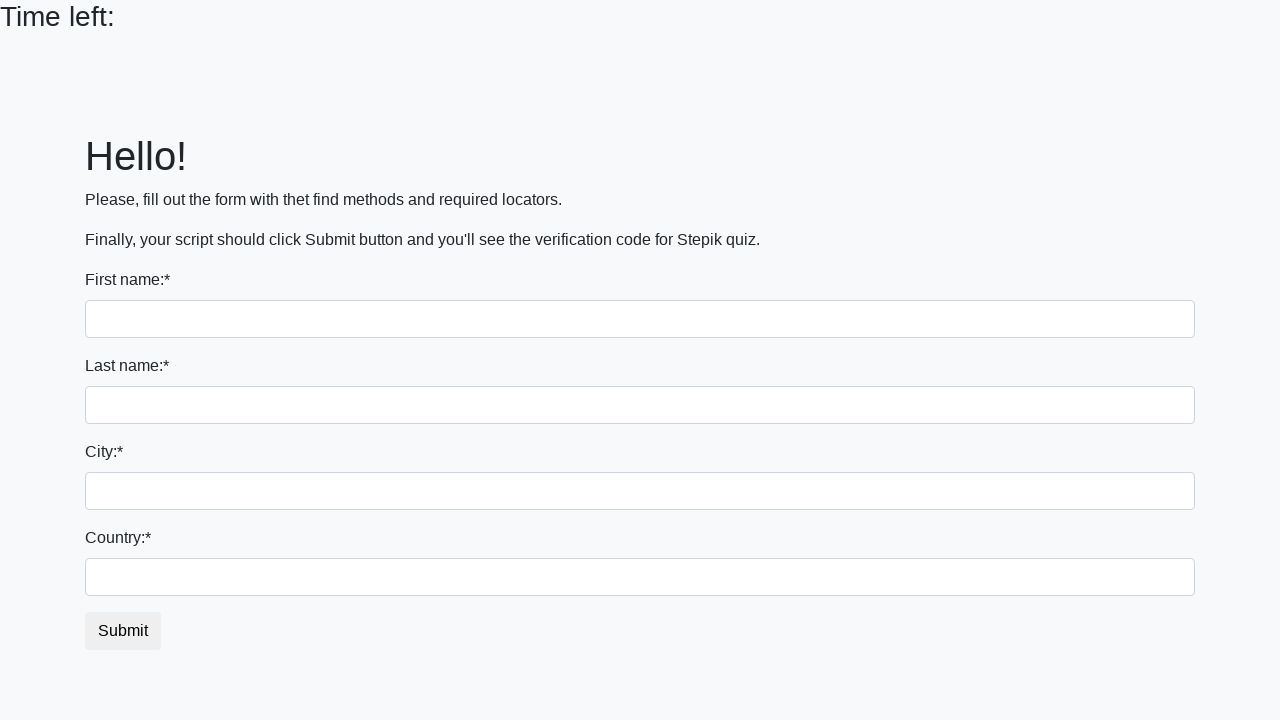

Filled first name field with 'Ivan' on input
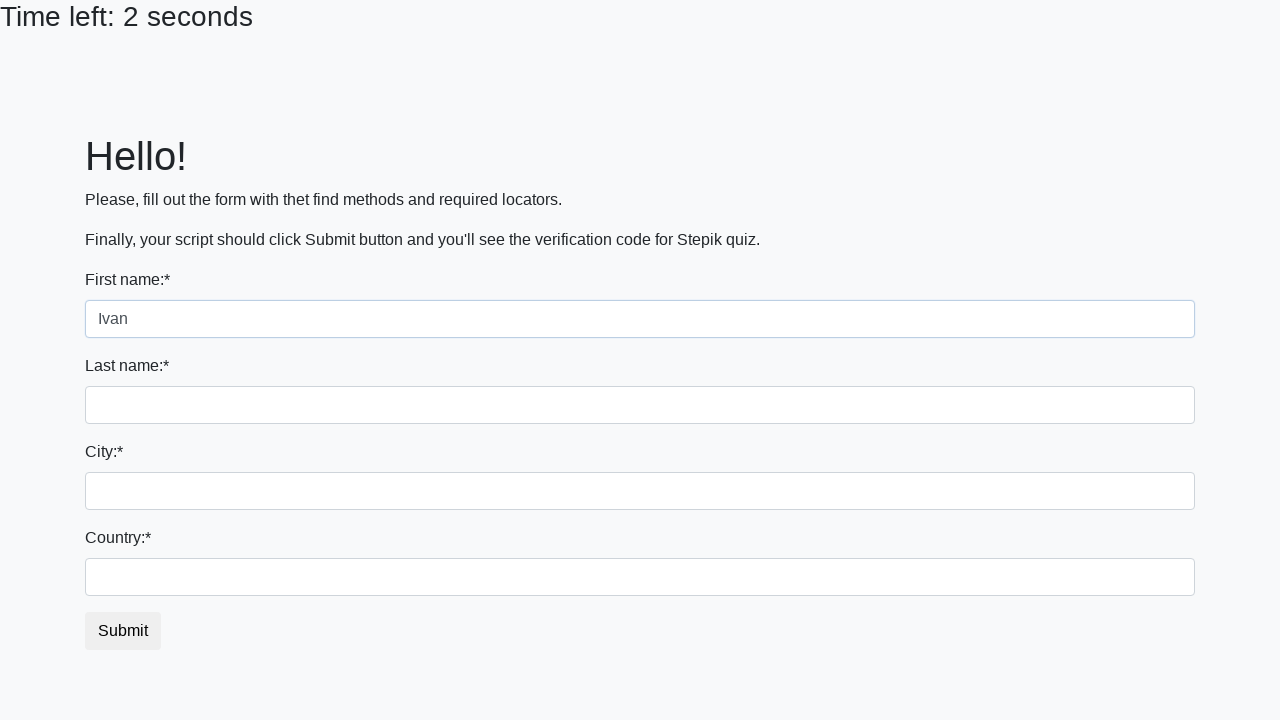

Filled last name field with 'Petrov' on input[name='last_name']
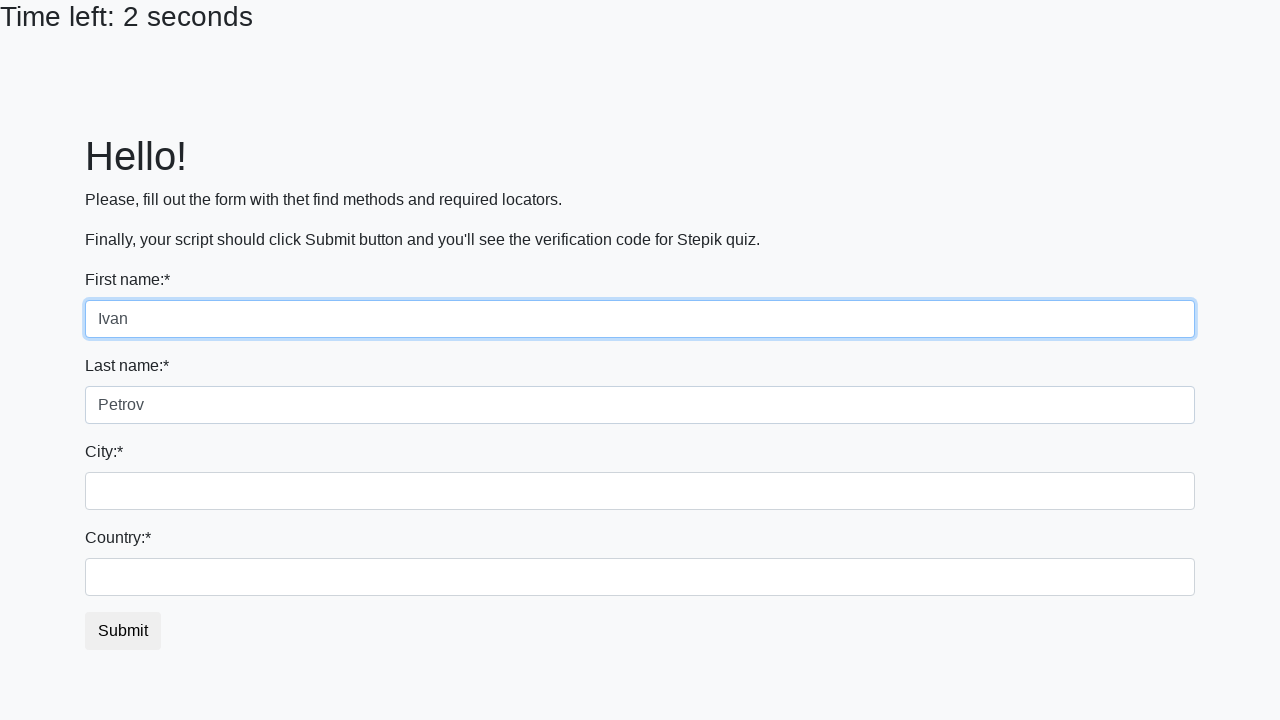

Filled city field with 'Smolensk' on .city
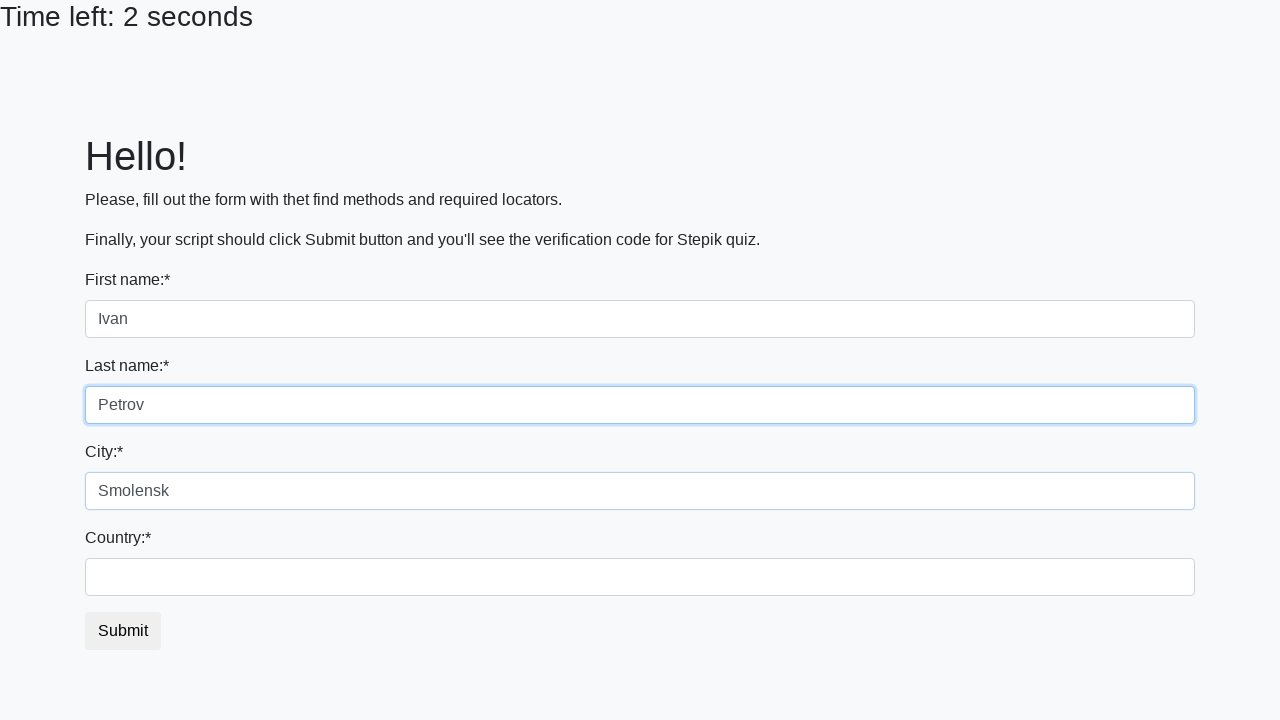

Filled country field with 'Russia' on #country
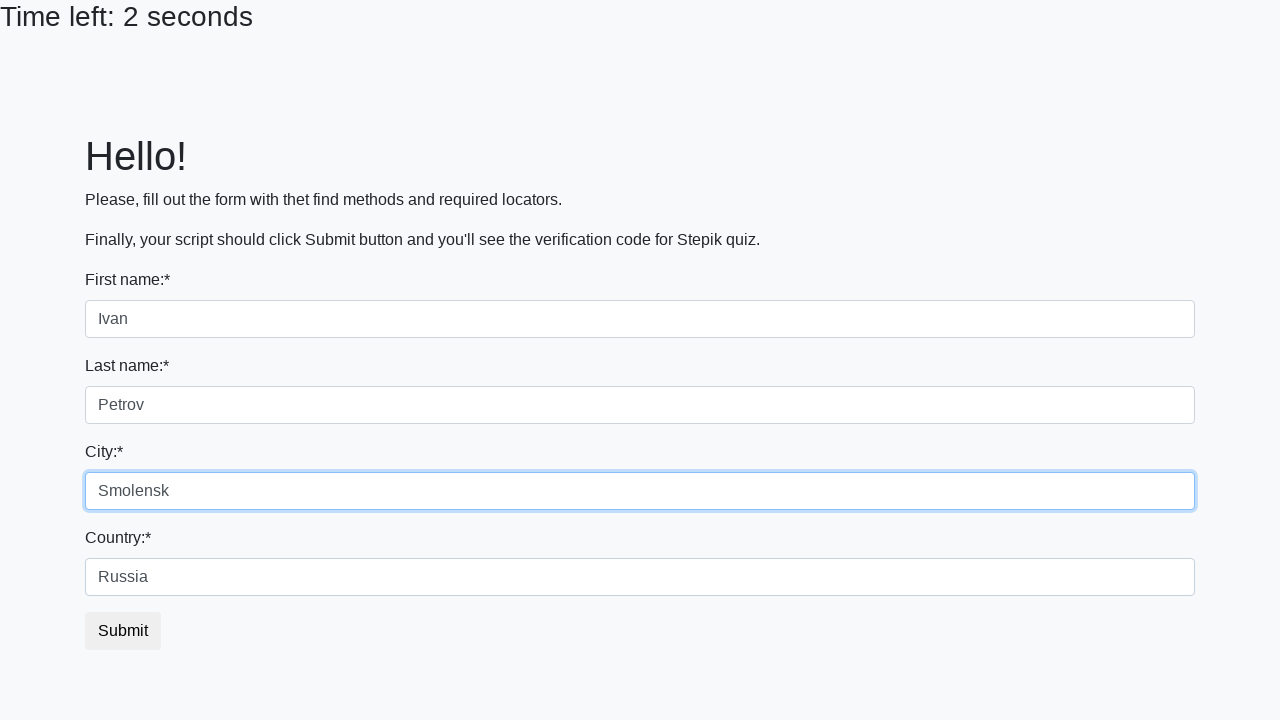

Clicked submit button to submit form at (123, 631) on button.btn
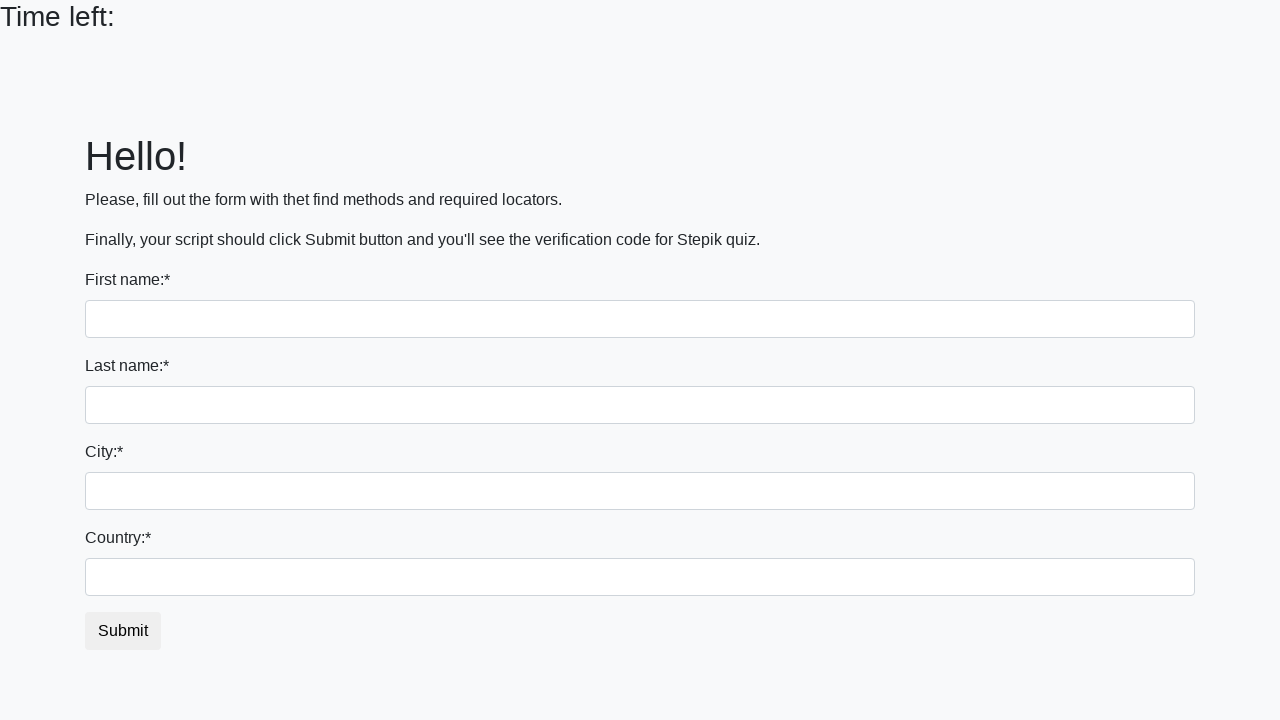

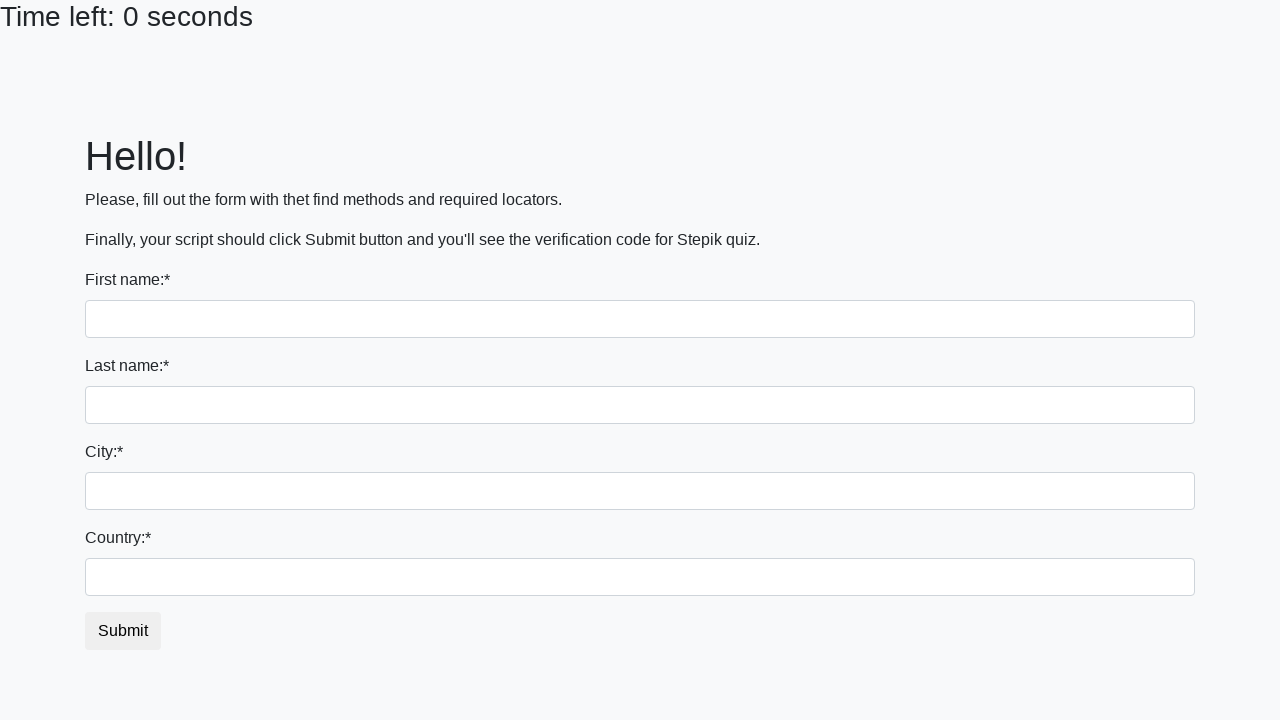